Navigates to Top Deals page and searches for Rice in the new window

Starting URL: https://rahulshettyacademy.com/seleniumPractise/#/

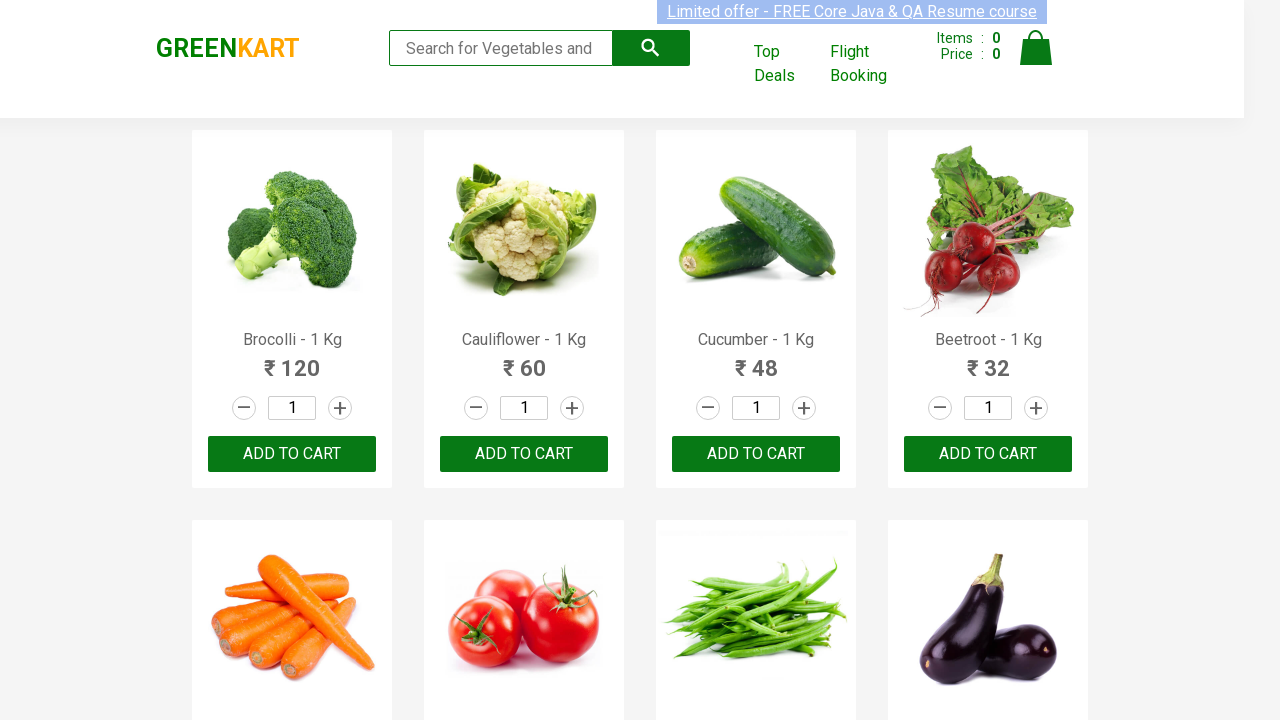

Clicked on Top Deals link at (787, 64) on text=Top Deals
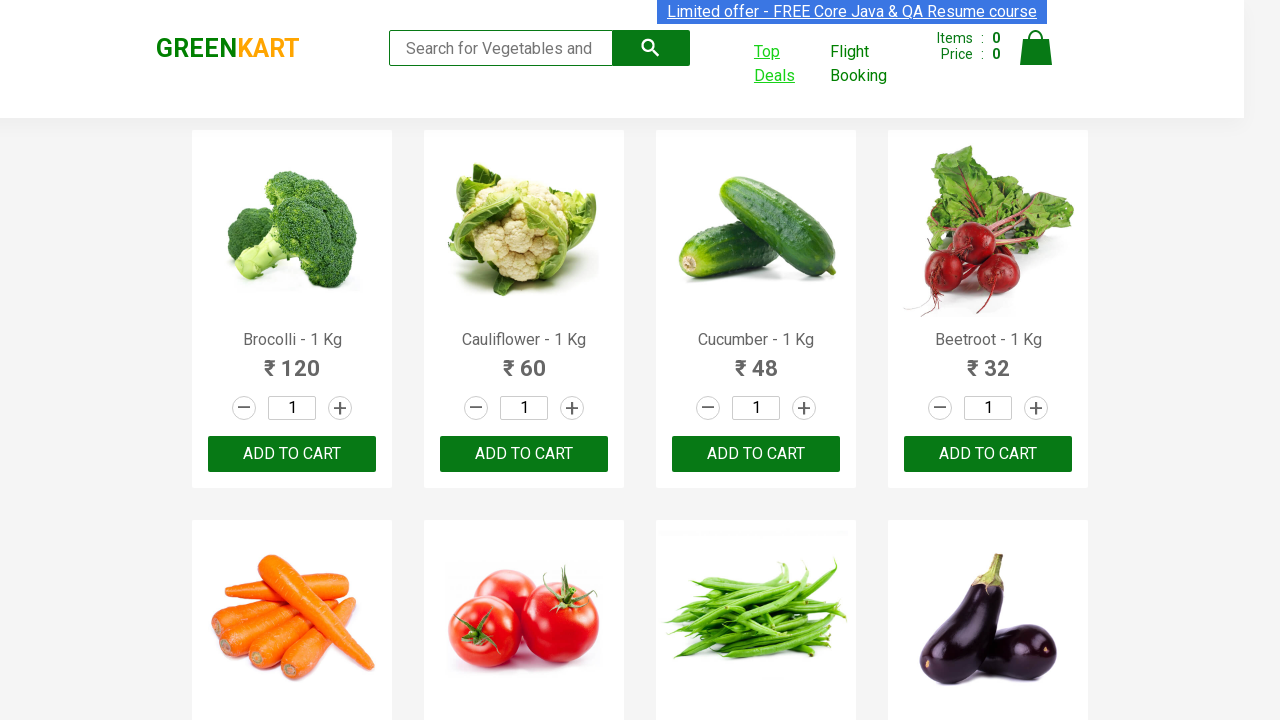

Clicked Top Deals link and new window opened at (787, 64) on text=Top Deals
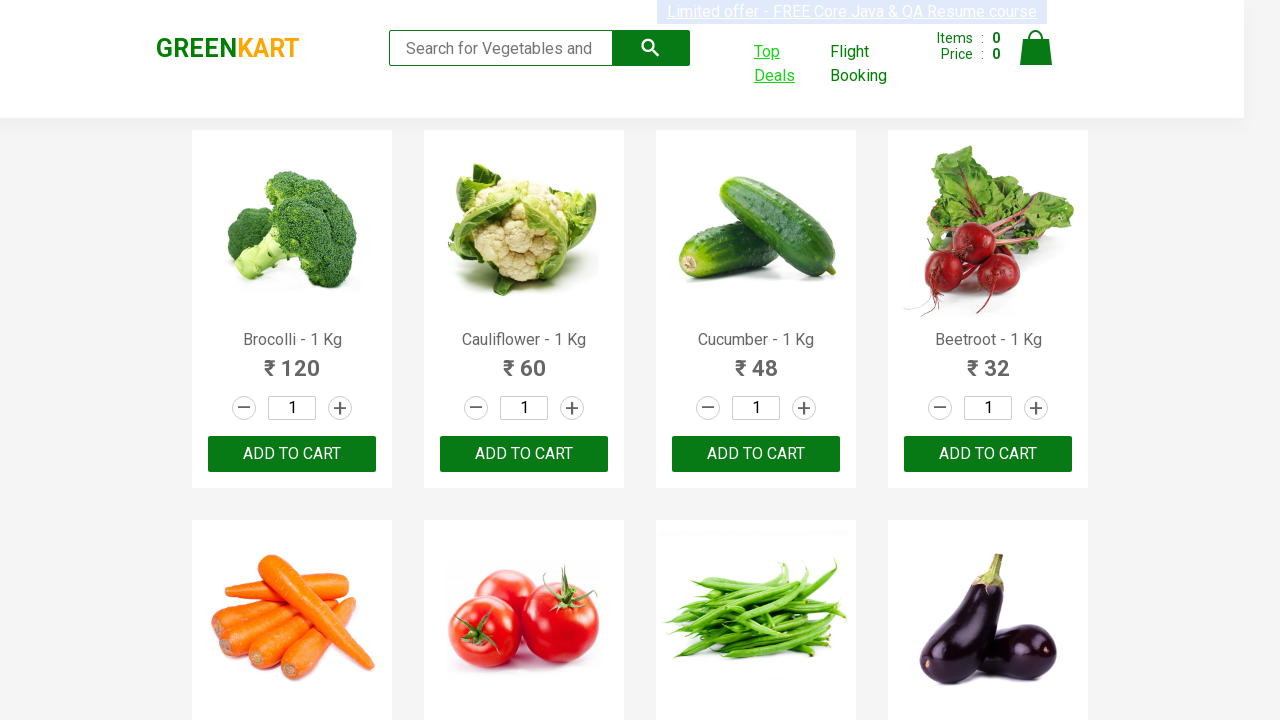

Switched to new page/tab
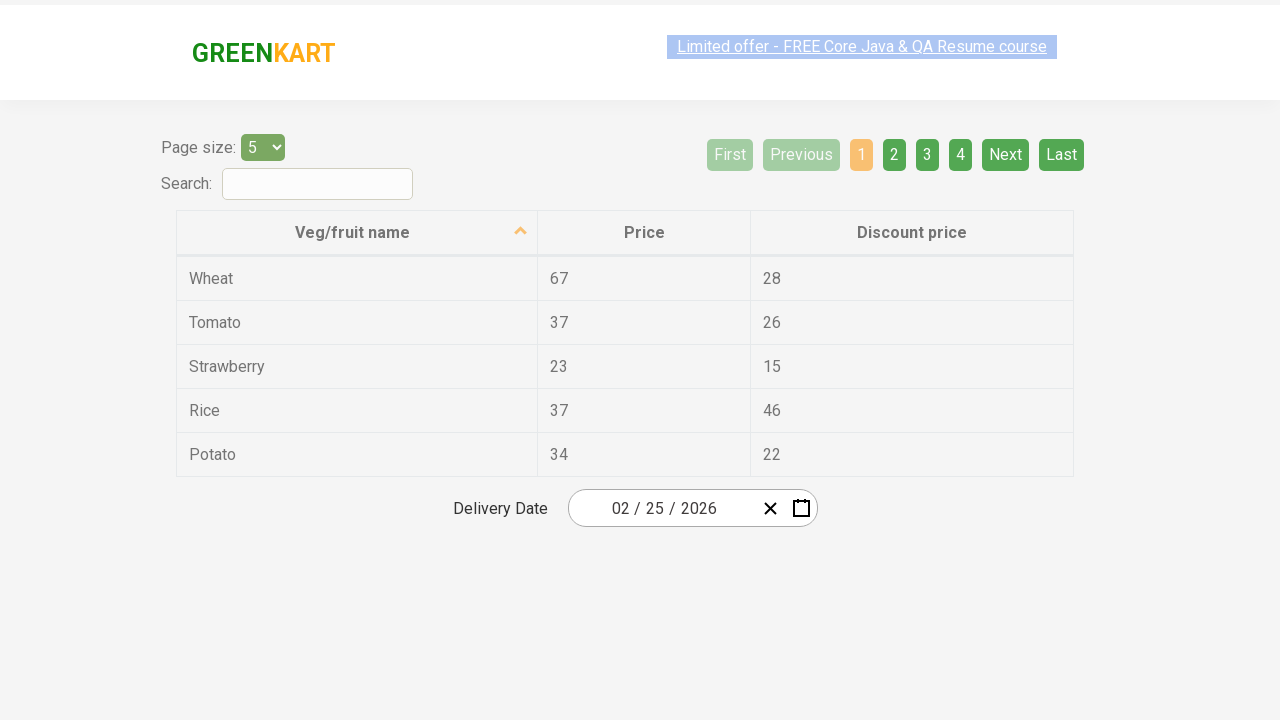

Search input field loaded in new page
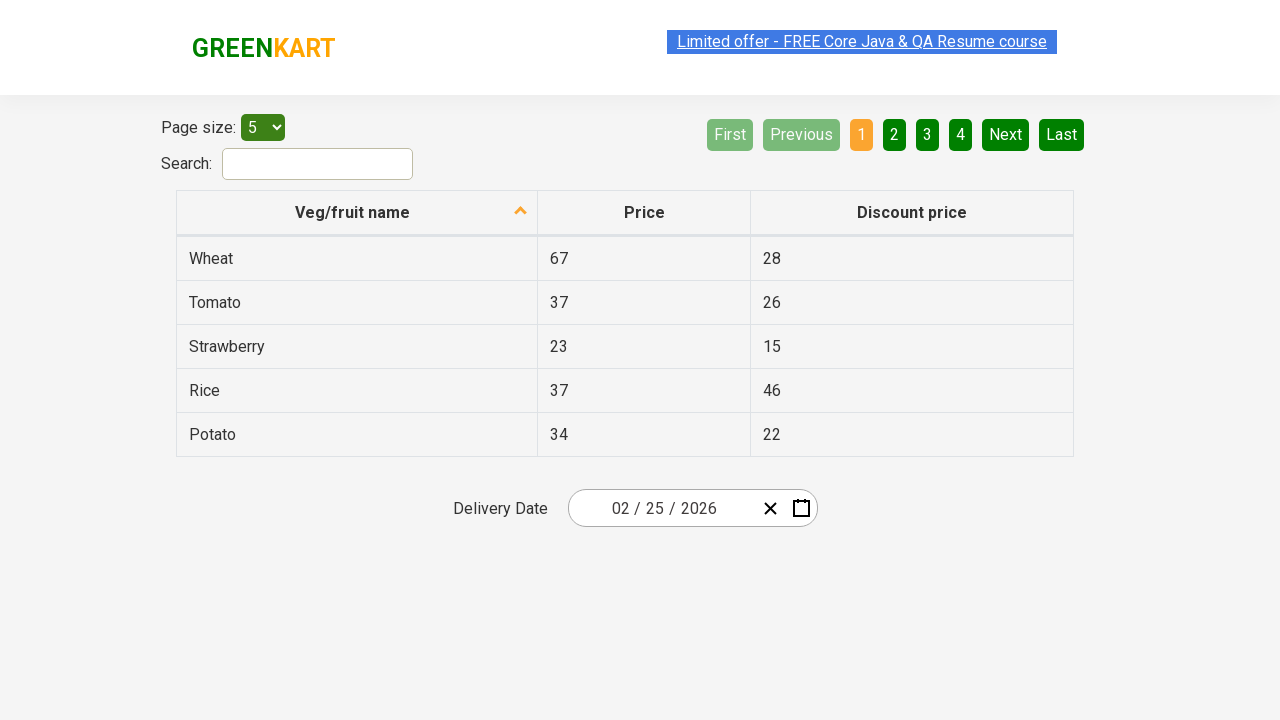

Filled search field with 'Rice' in Top Deals page on input[type='search']
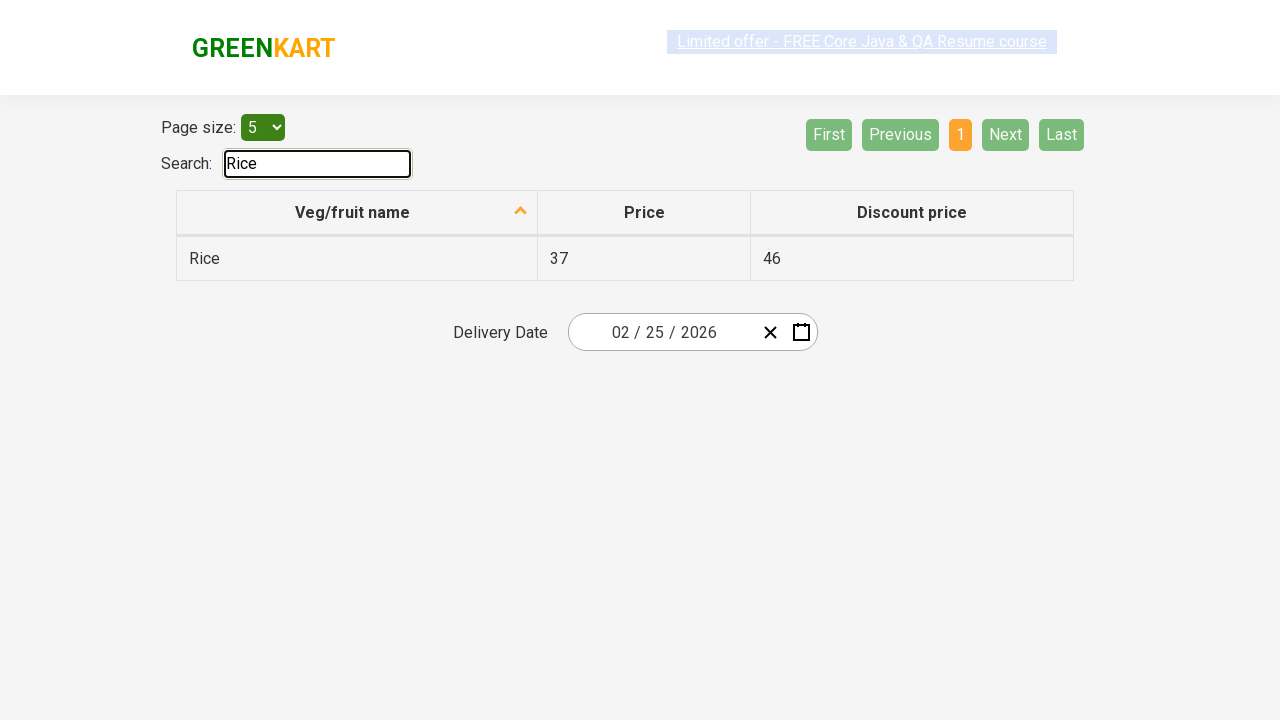

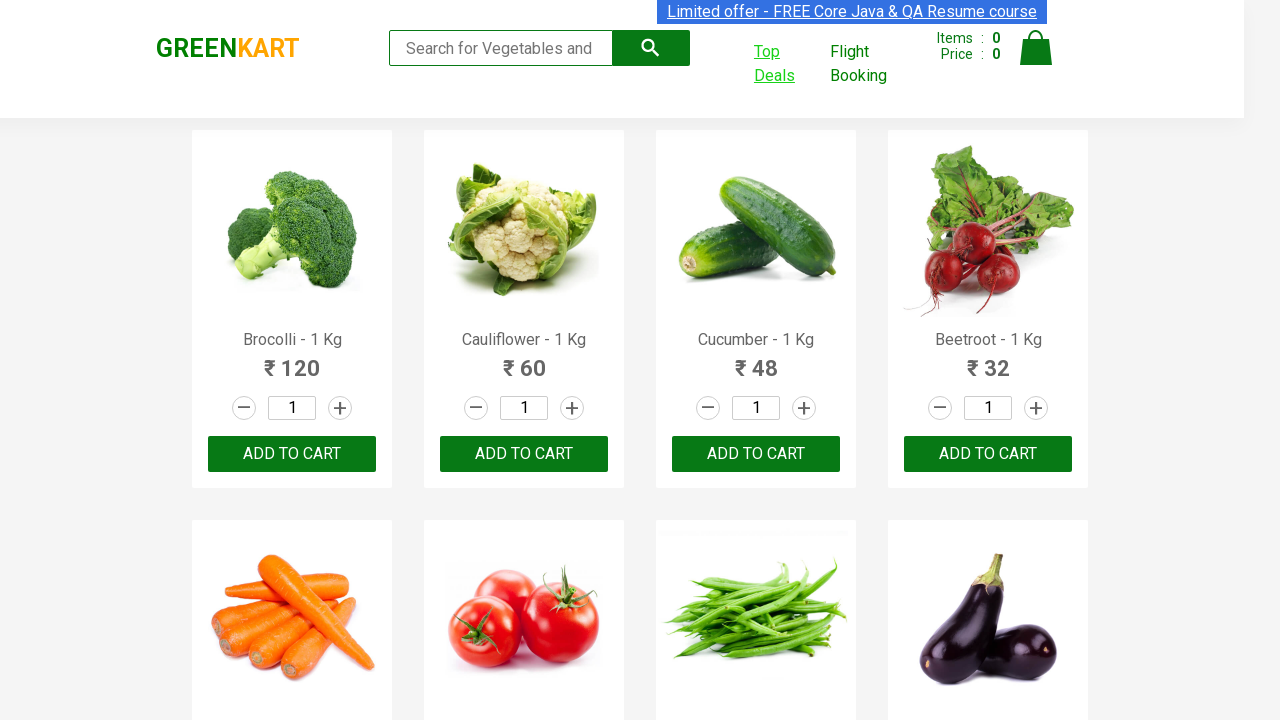